Tests checkbox functionality by clicking a checkbox, verifying it's selected, then unchecking it and verifying it's deselected

Starting URL: https://rahulshettyacademy.com/AutomationPractice/

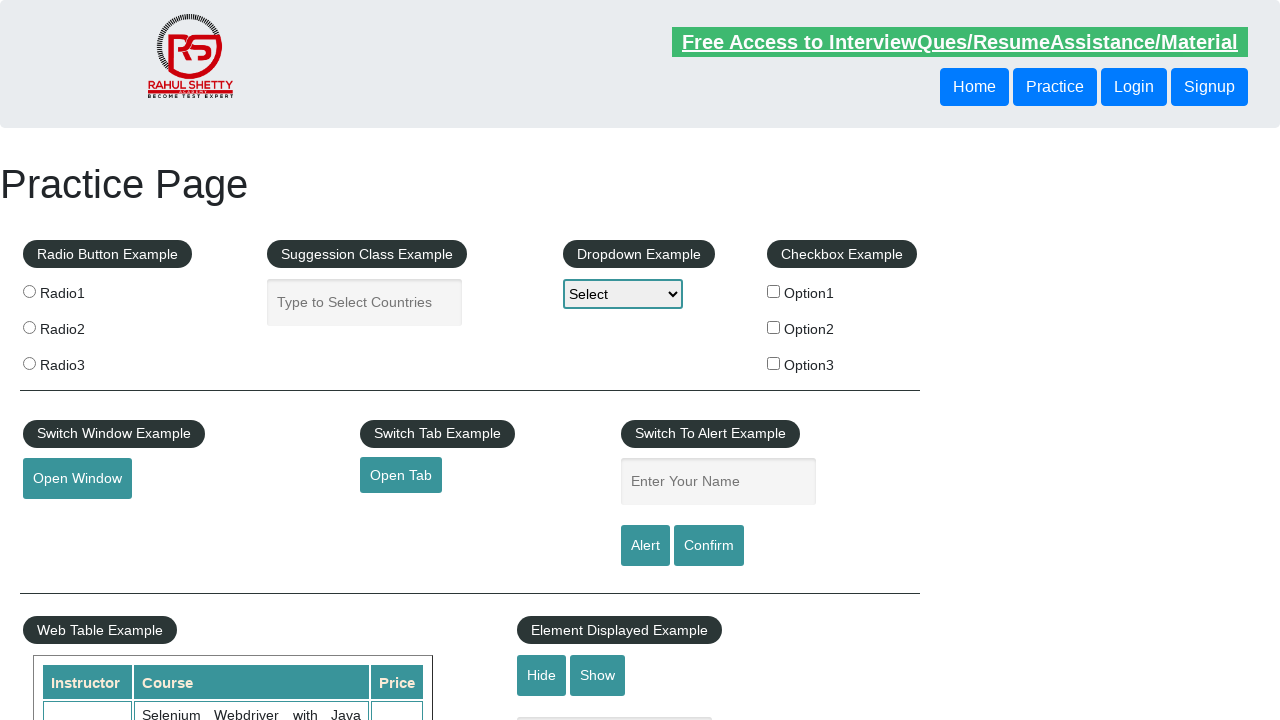

Clicked checkbox #1 to select it at (774, 291) on input#checkBoxOption1
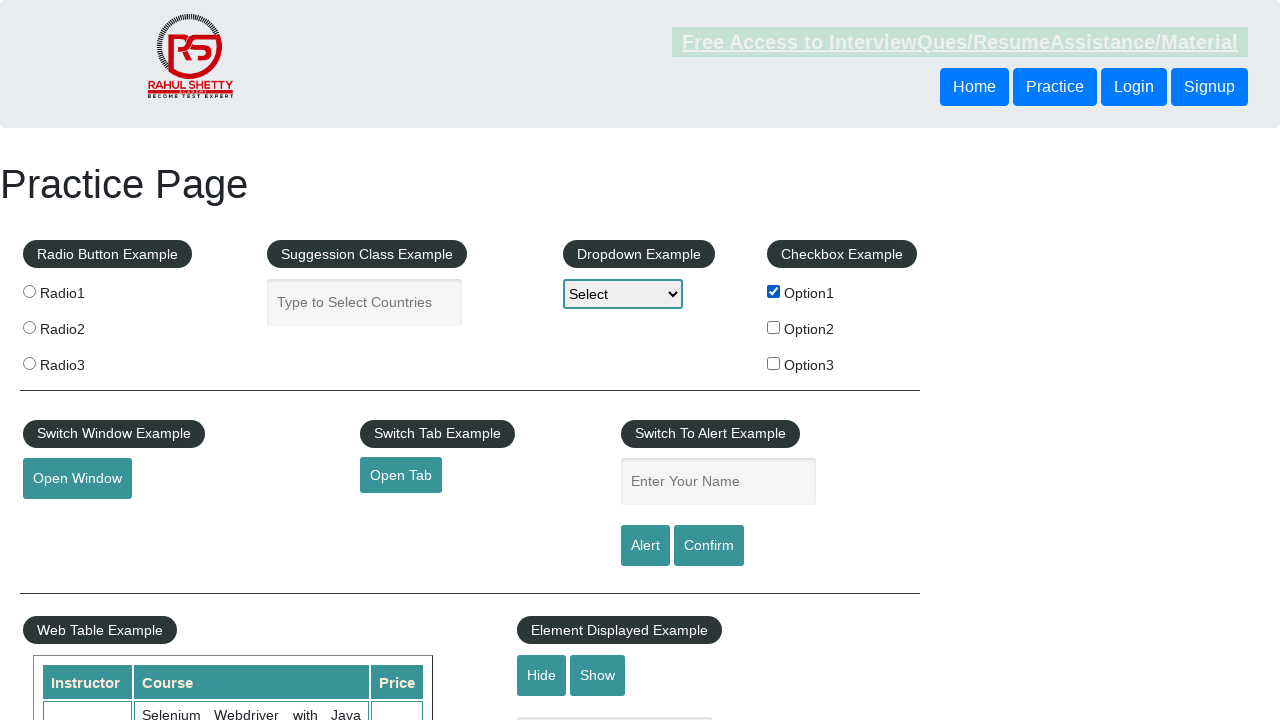

Verified checkbox #1 is selected
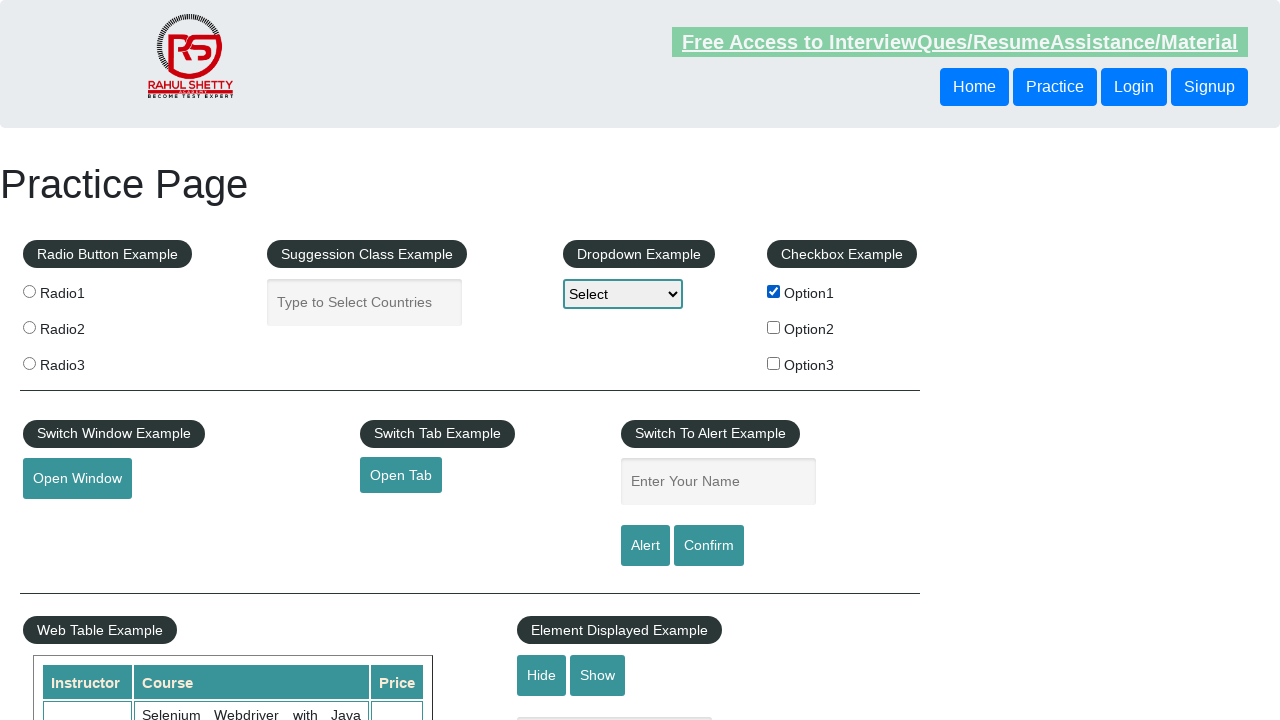

Clicked checkbox #1 to uncheck it at (774, 291) on input#checkBoxOption1
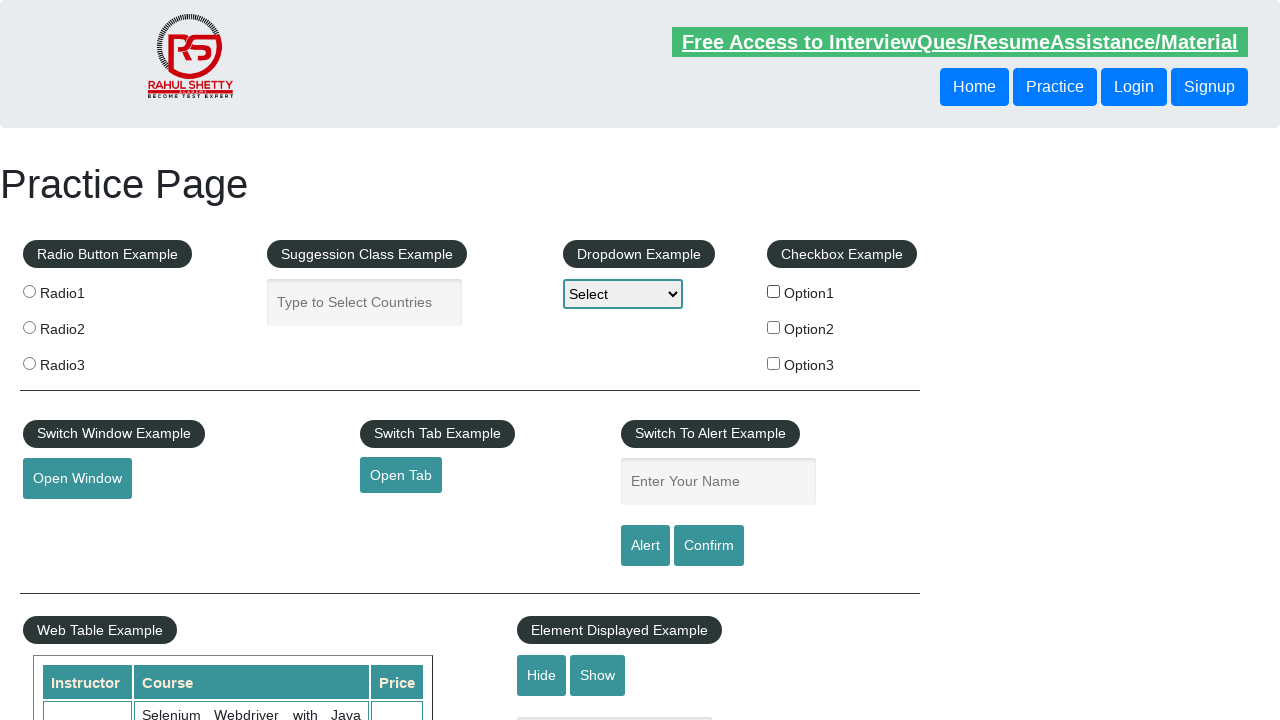

Verified checkbox #1 is deselected
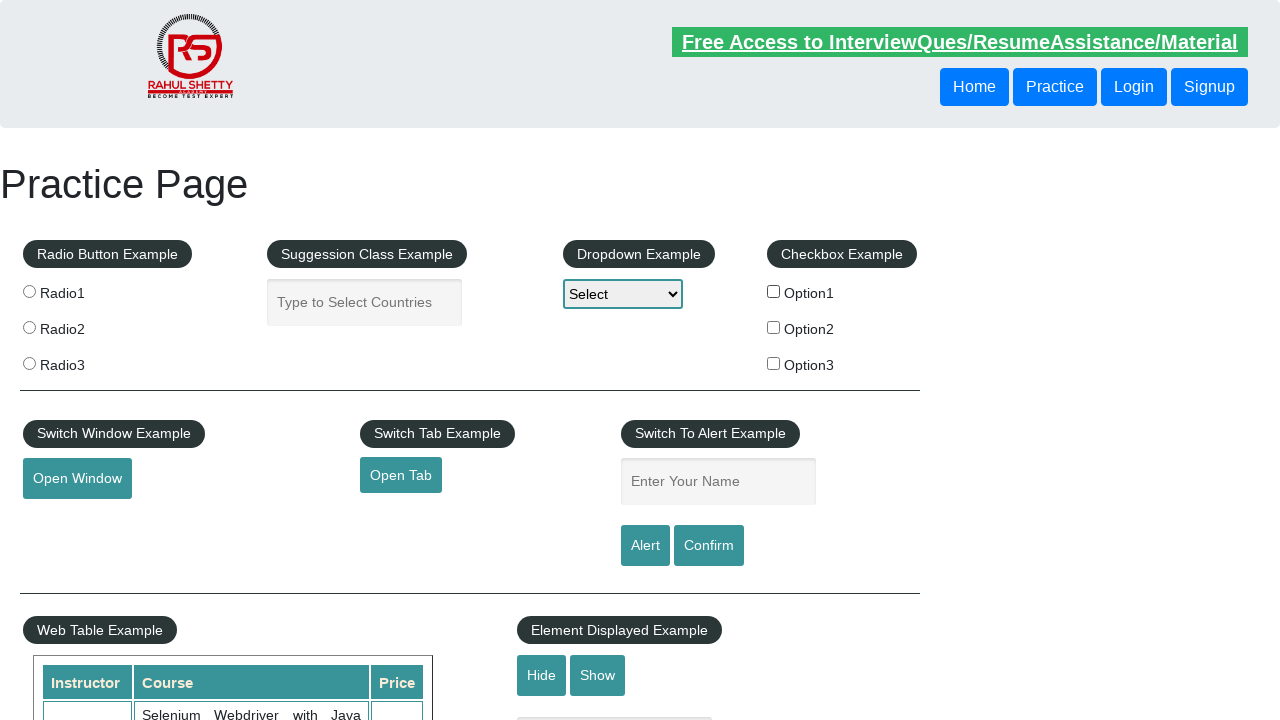

Retrieved total checkbox count: 3
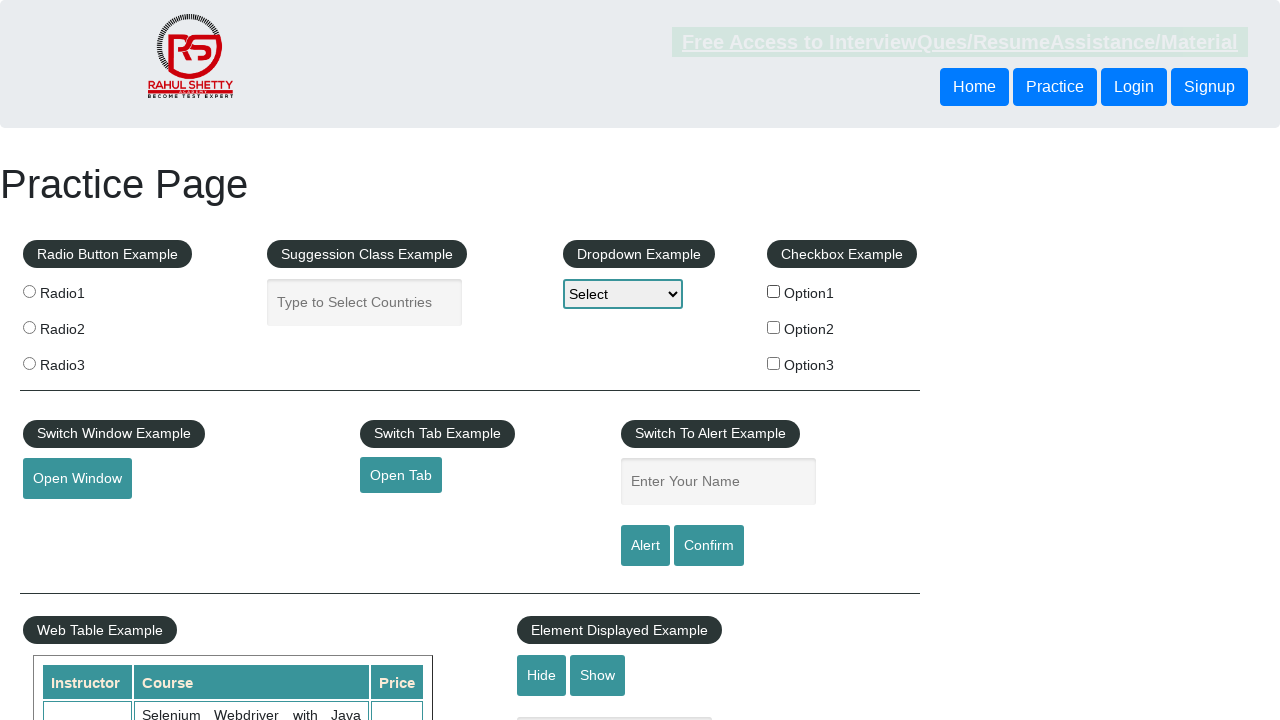

Printed checkbox count: 3
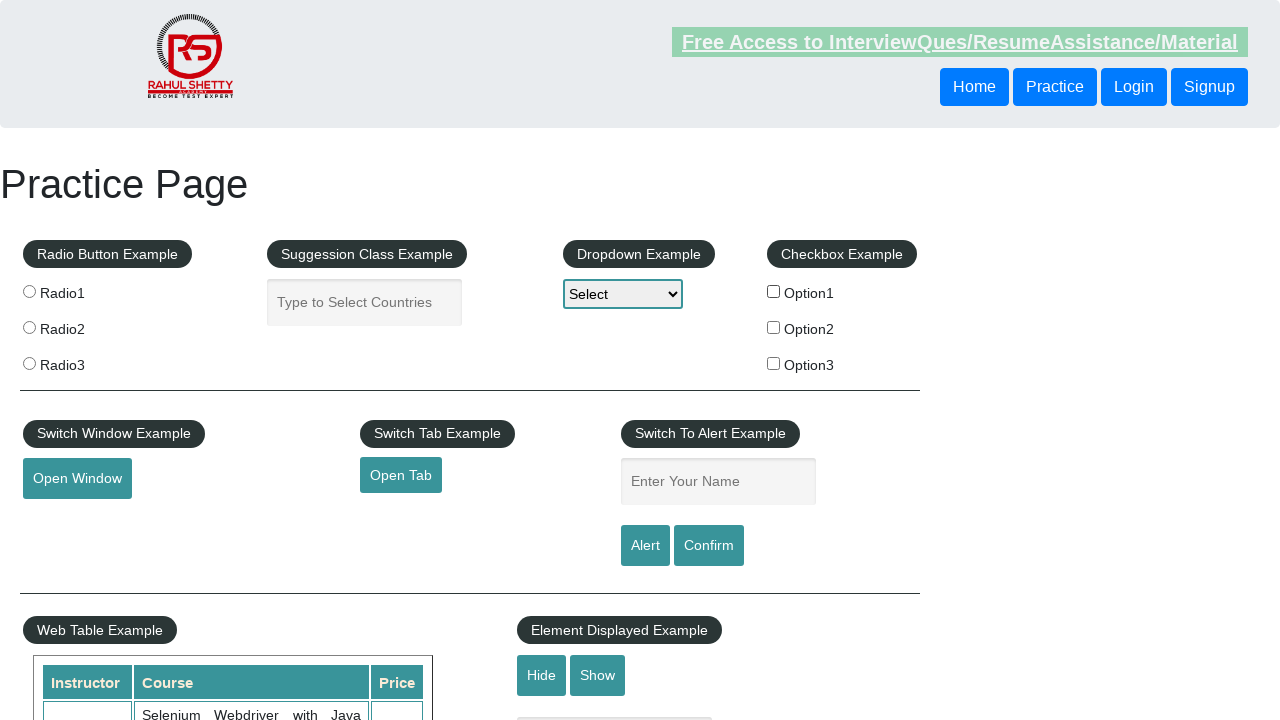

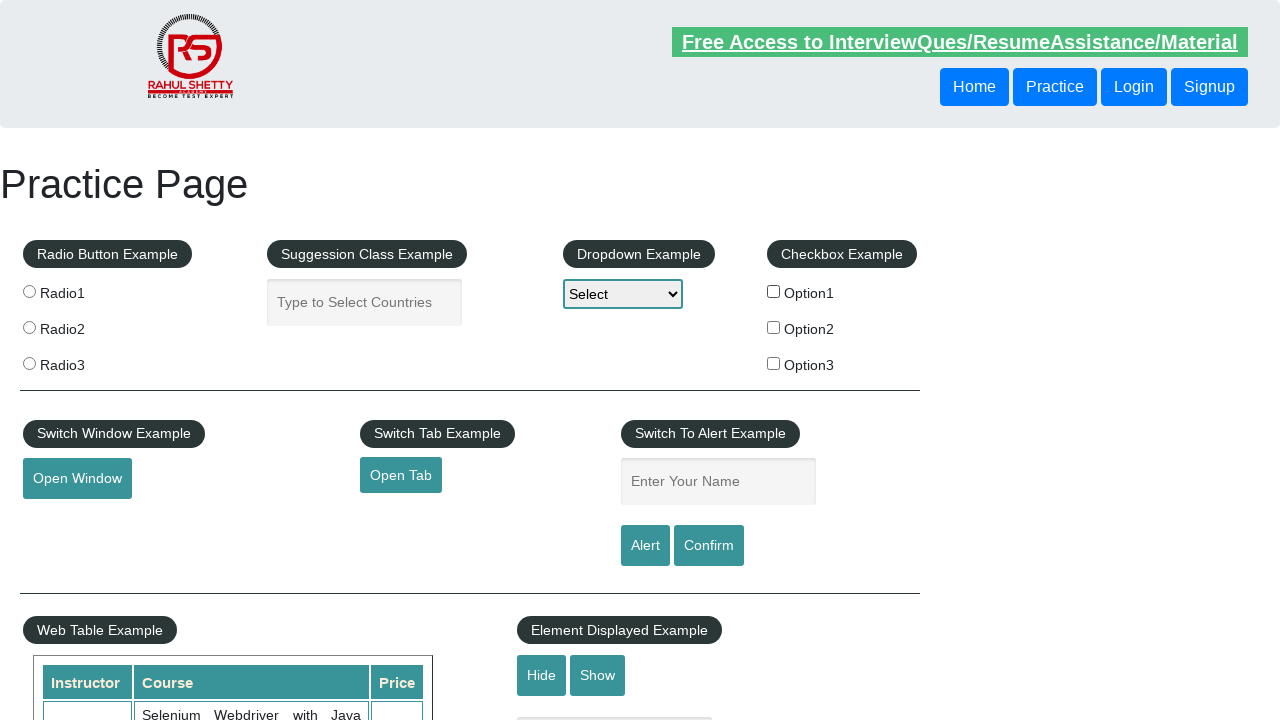